Tests clearing the complete state of all items by checking then unchecking the toggle all

Starting URL: https://demo.playwright.dev/todomvc

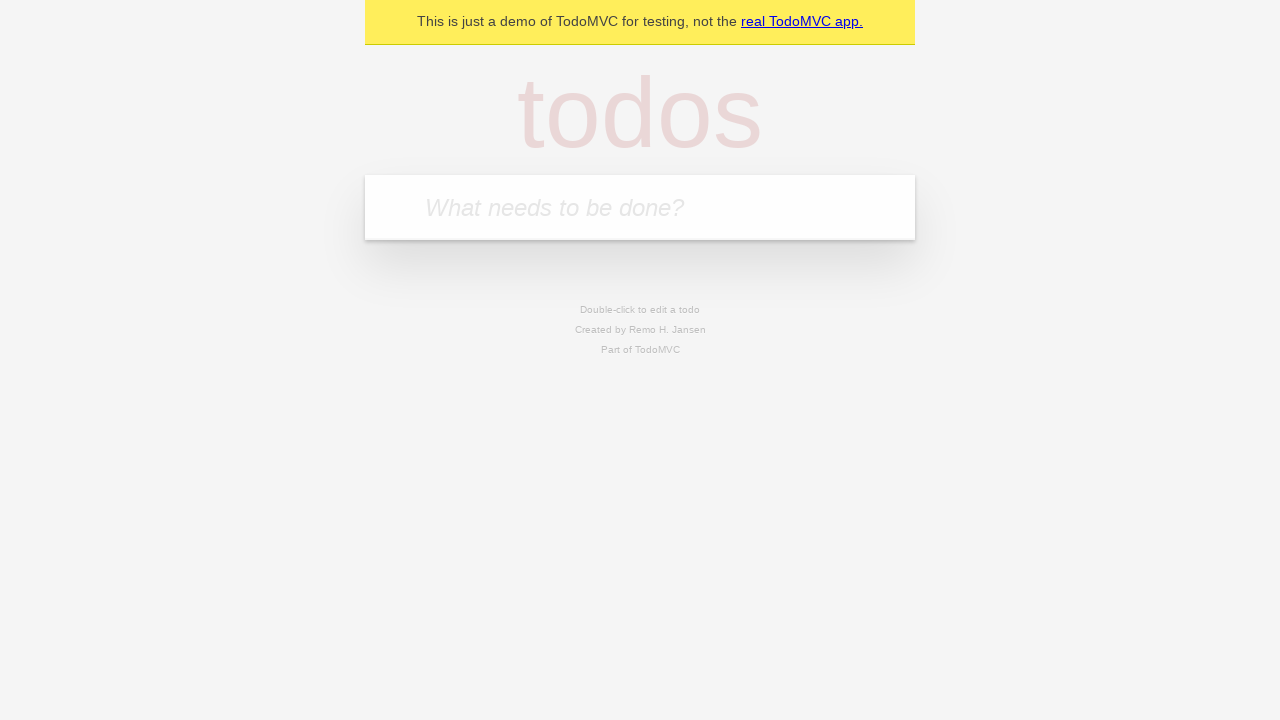

Filled todo input with 'buy some cheese' on internal:attr=[placeholder="What needs to be done?"i]
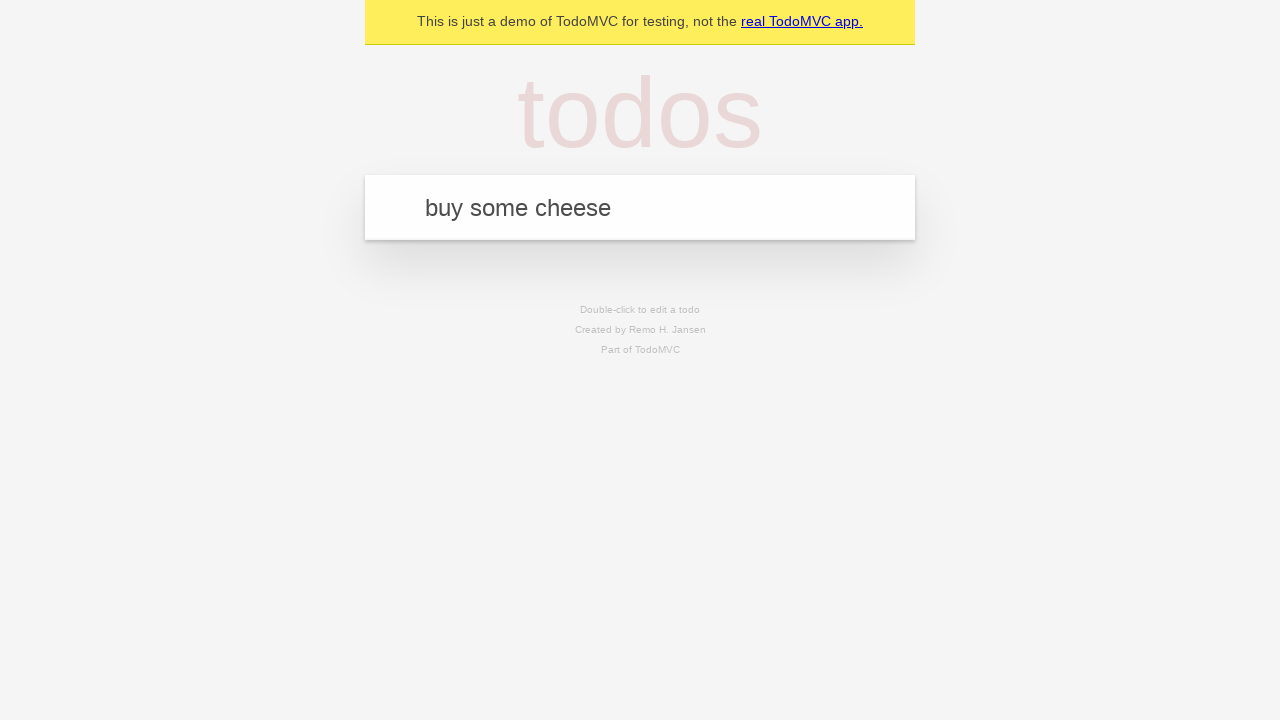

Pressed Enter to add first todo item on internal:attr=[placeholder="What needs to be done?"i]
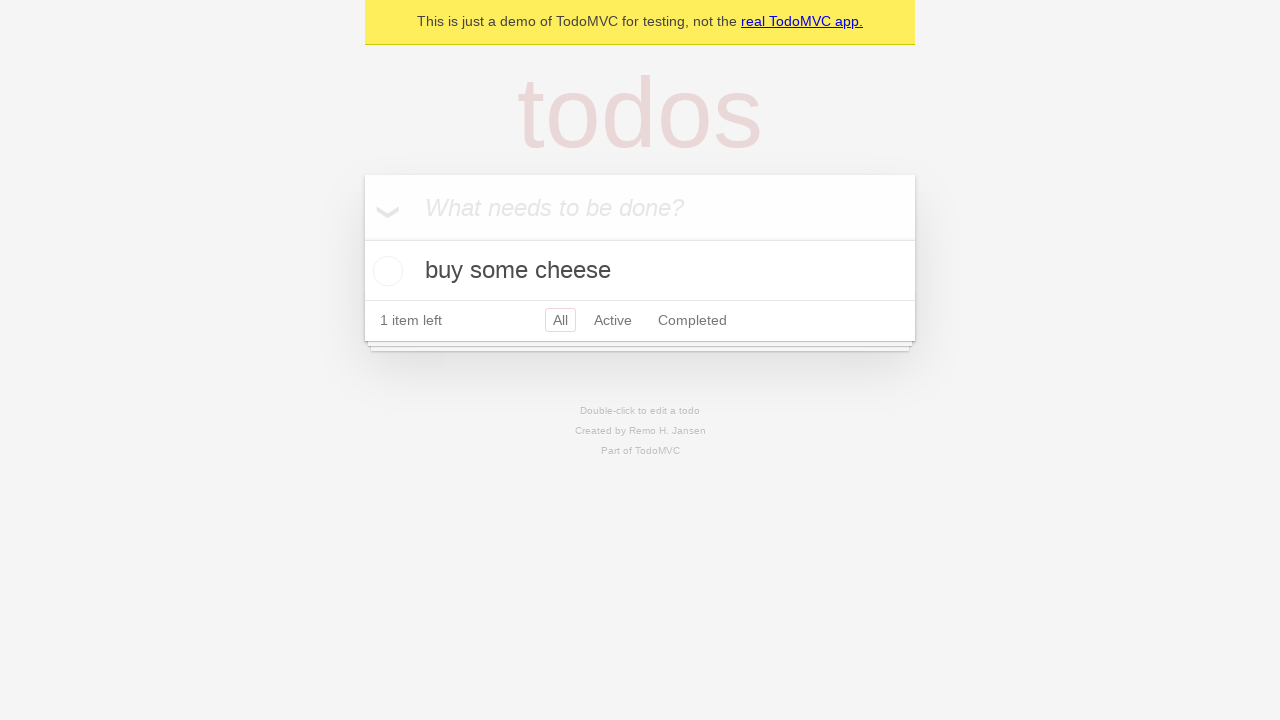

Filled todo input with 'feed the cat' on internal:attr=[placeholder="What needs to be done?"i]
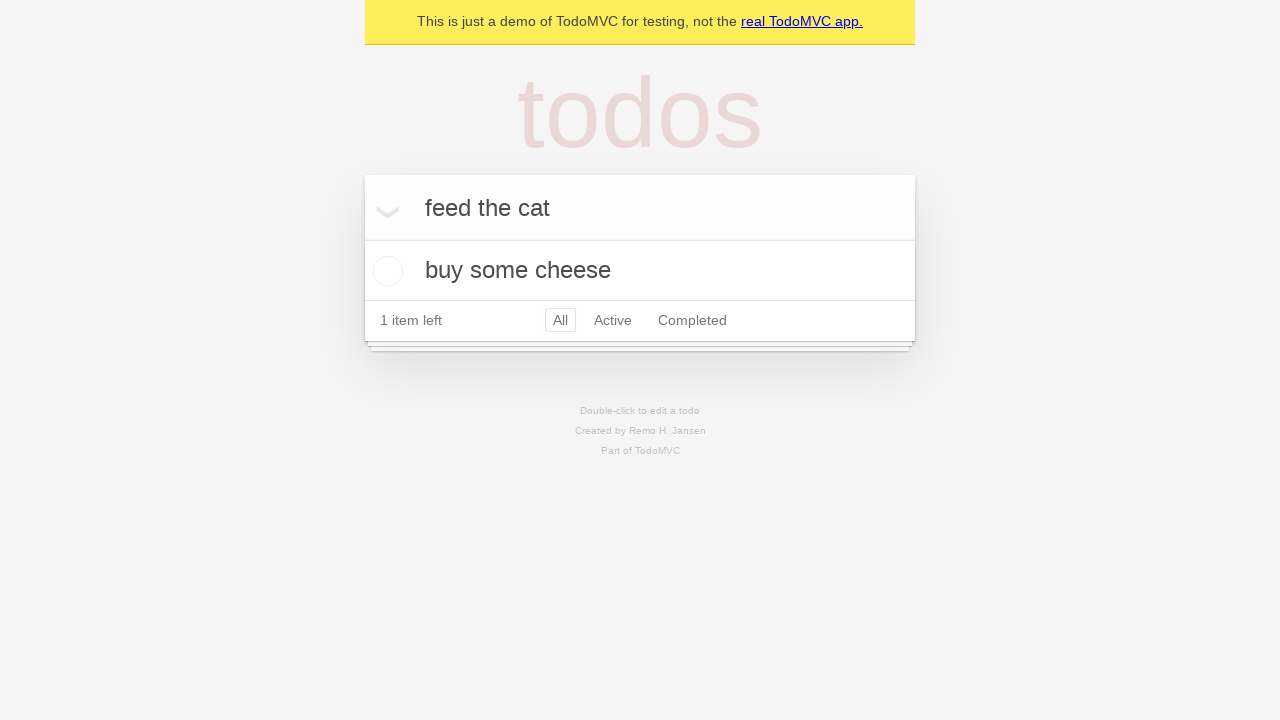

Pressed Enter to add second todo item on internal:attr=[placeholder="What needs to be done?"i]
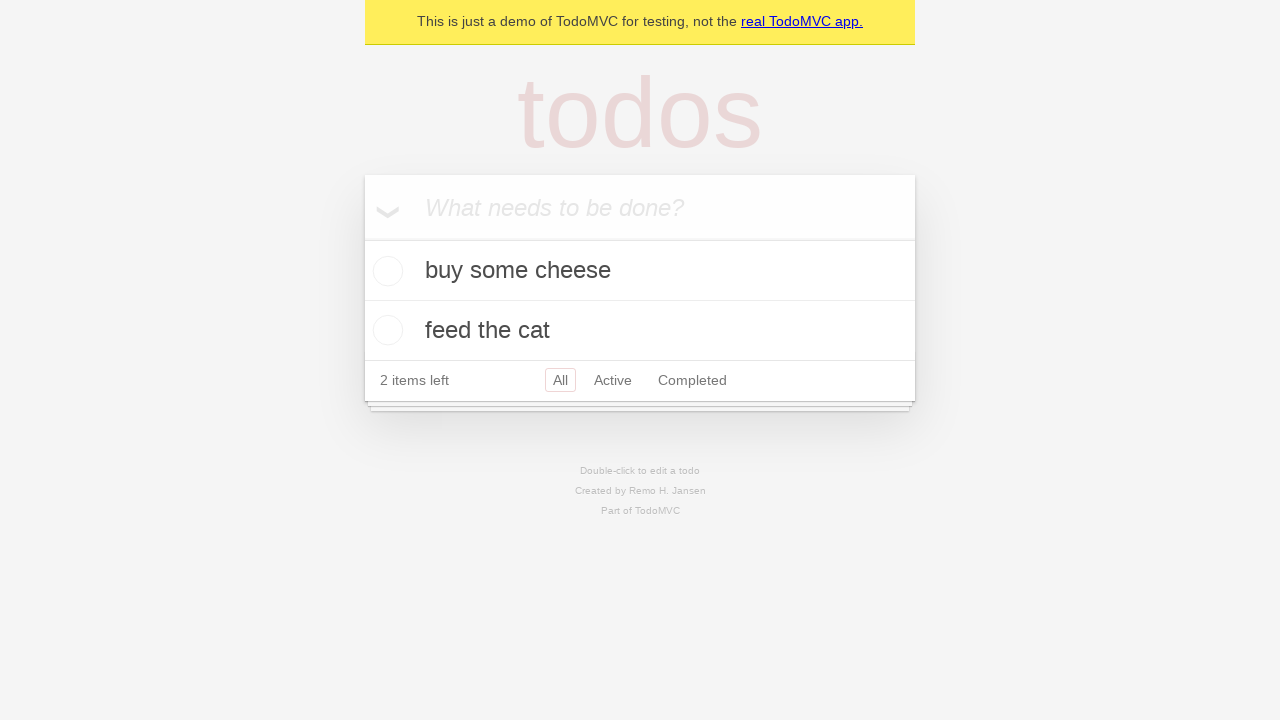

Filled todo input with 'book a doctors appointment' on internal:attr=[placeholder="What needs to be done?"i]
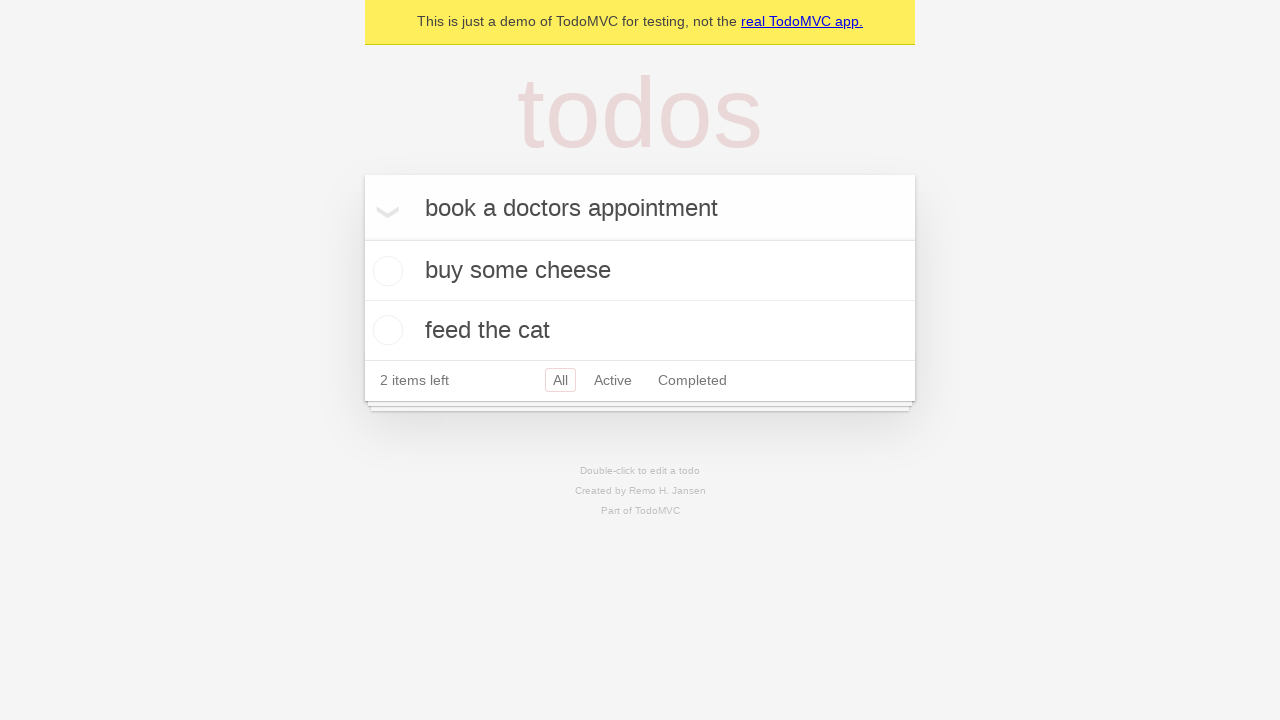

Pressed Enter to add third todo item on internal:attr=[placeholder="What needs to be done?"i]
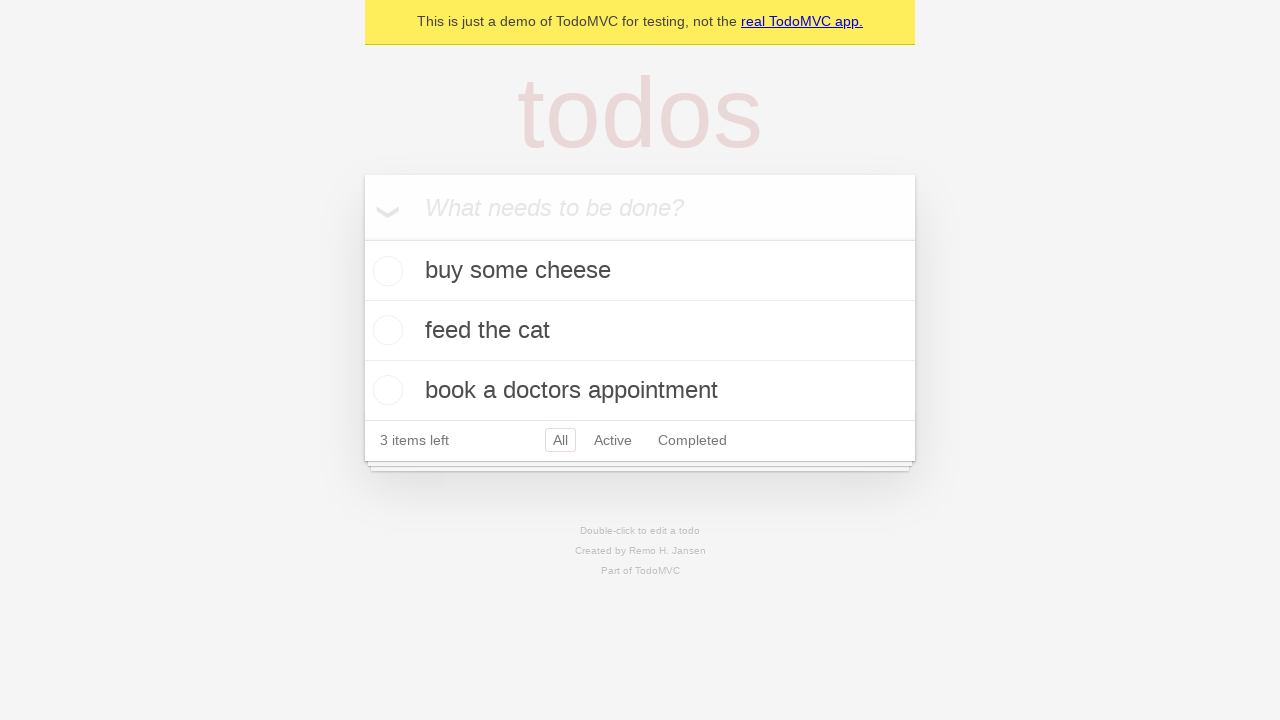

Clicked 'Mark all as complete' toggle to check all items at (362, 238) on internal:label="Mark all as complete"i
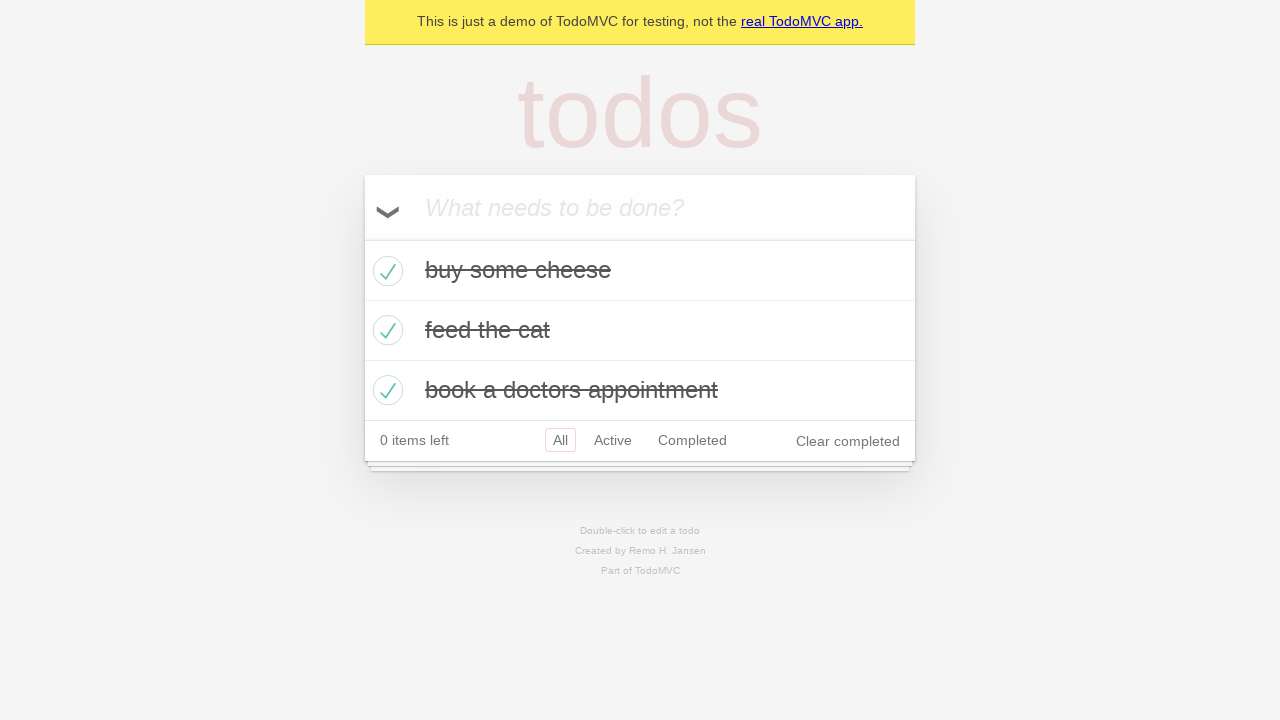

Clicked 'Mark all as complete' toggle to uncheck all items at (362, 238) on internal:label="Mark all as complete"i
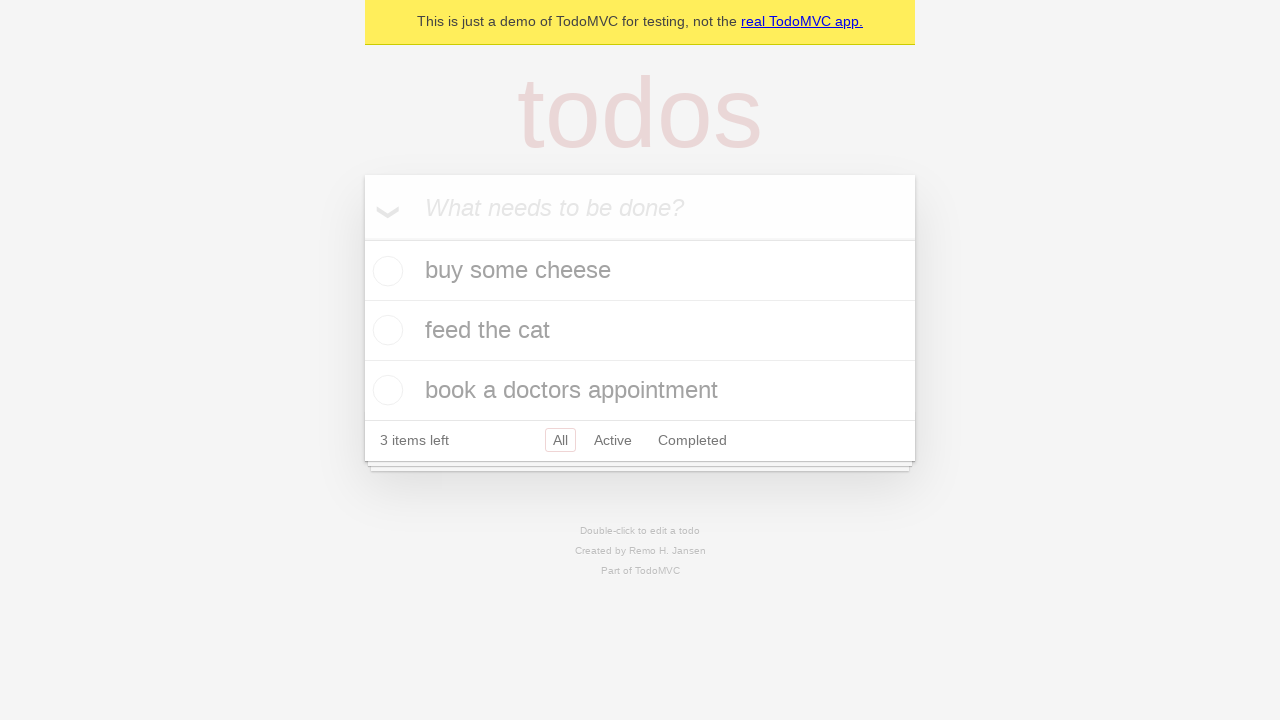

Waited for todo list items to be visible and uncompleted
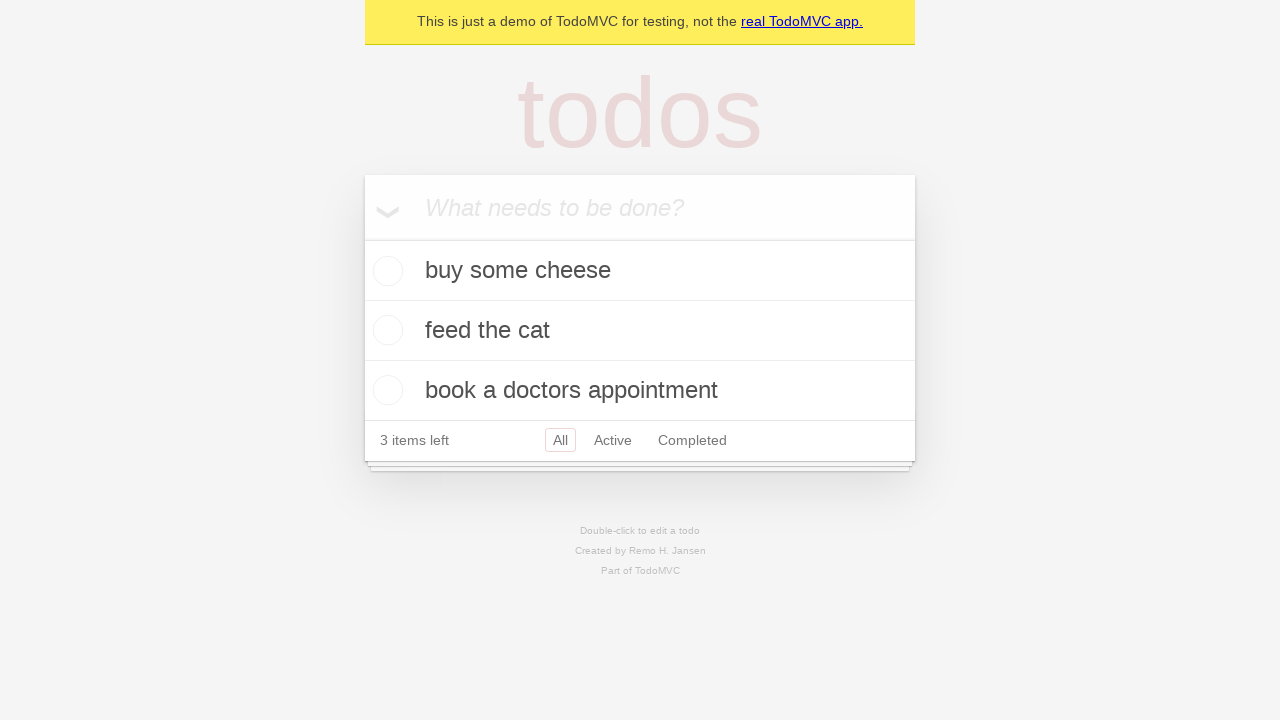

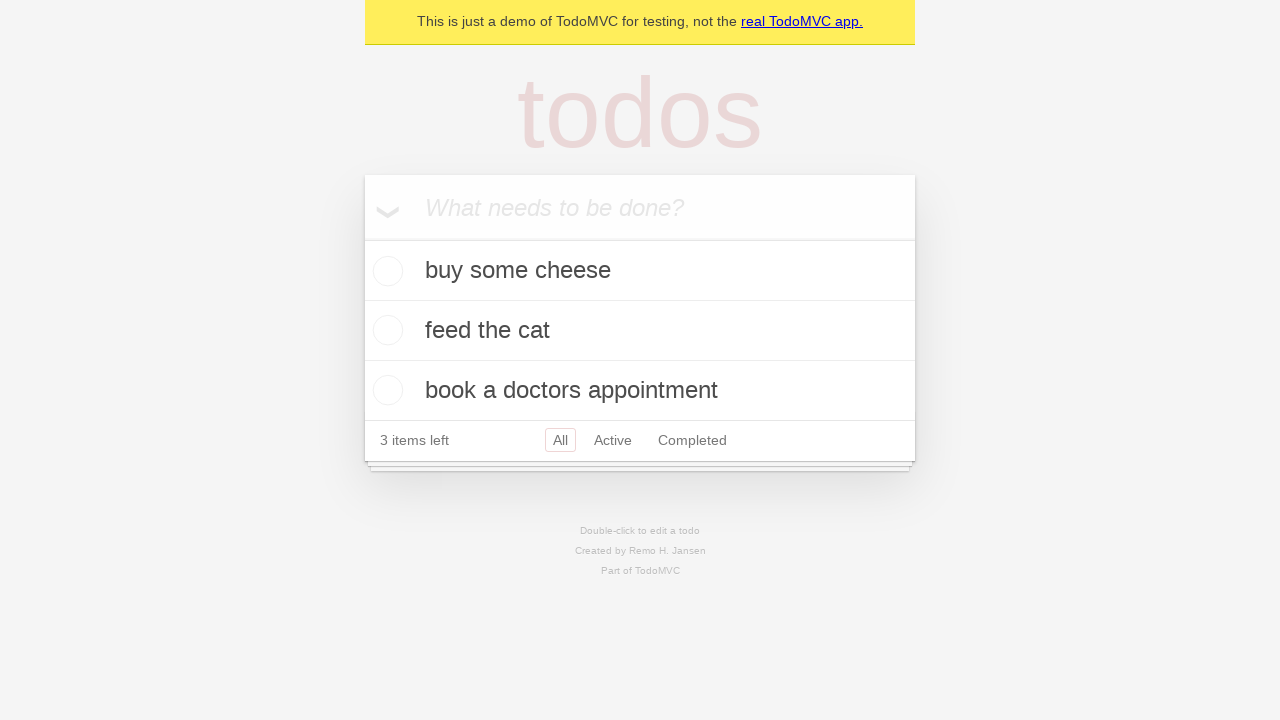